Tests e-commerce functionality by adding specific vegetables (Cucumber, Brocolli, Beetroot, Carrot) to the cart, proceeding to checkout, and applying a promo code to verify discount functionality.

Starting URL: https://rahulshettyacademy.com/seleniumPractise/#/

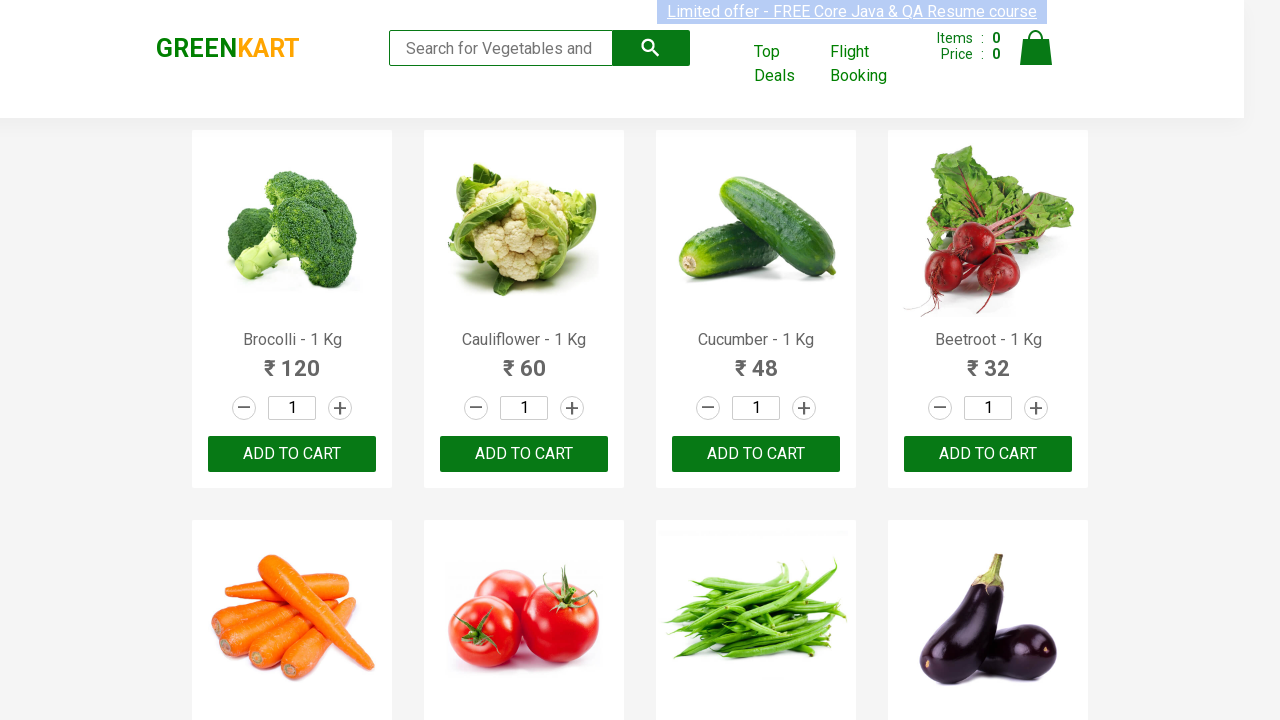

Waited for product names to load on the page
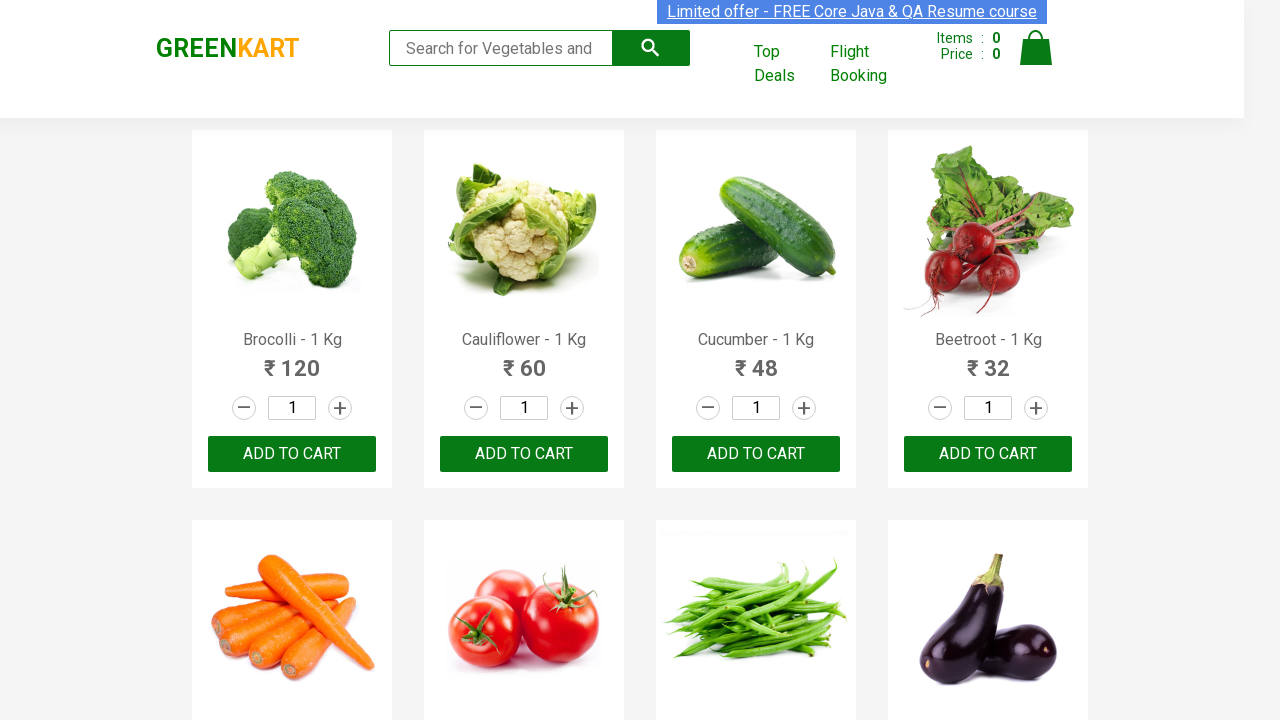

Retrieved all product elements from the page
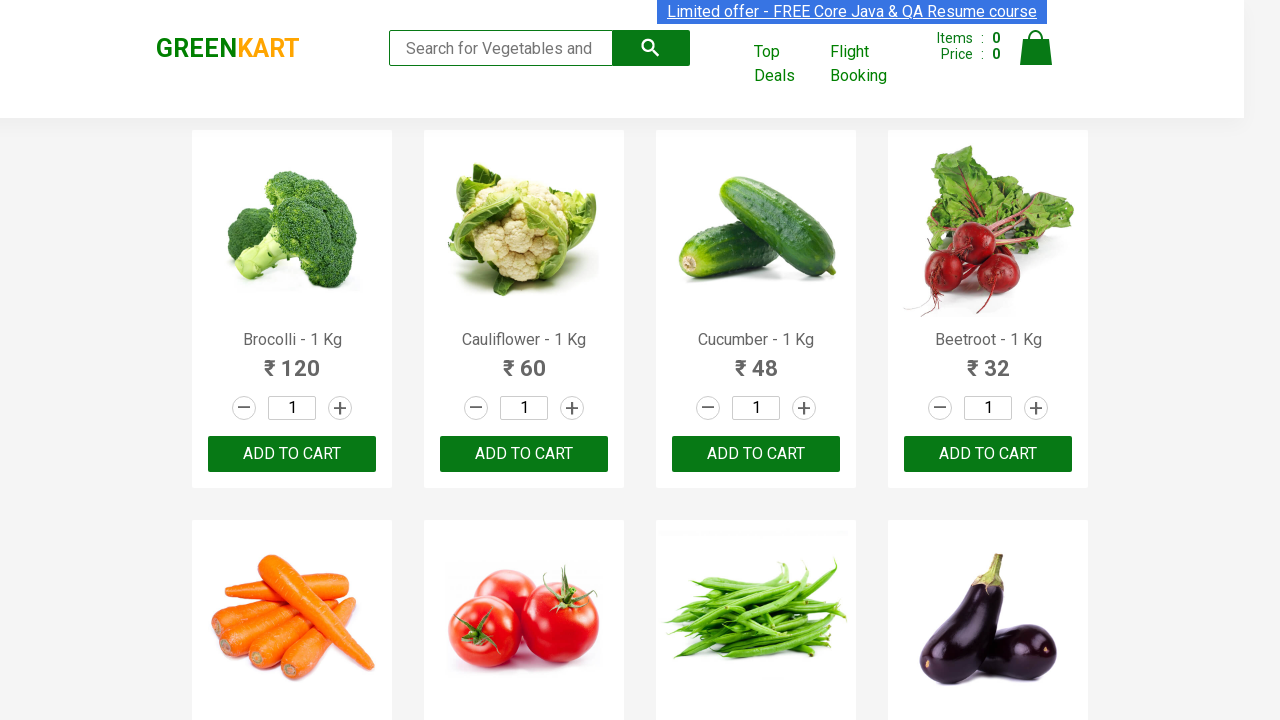

Clicked 'Add to Cart' button for Brocolli at (292, 454) on xpath=//div[@class='product-action']/button >> nth=0
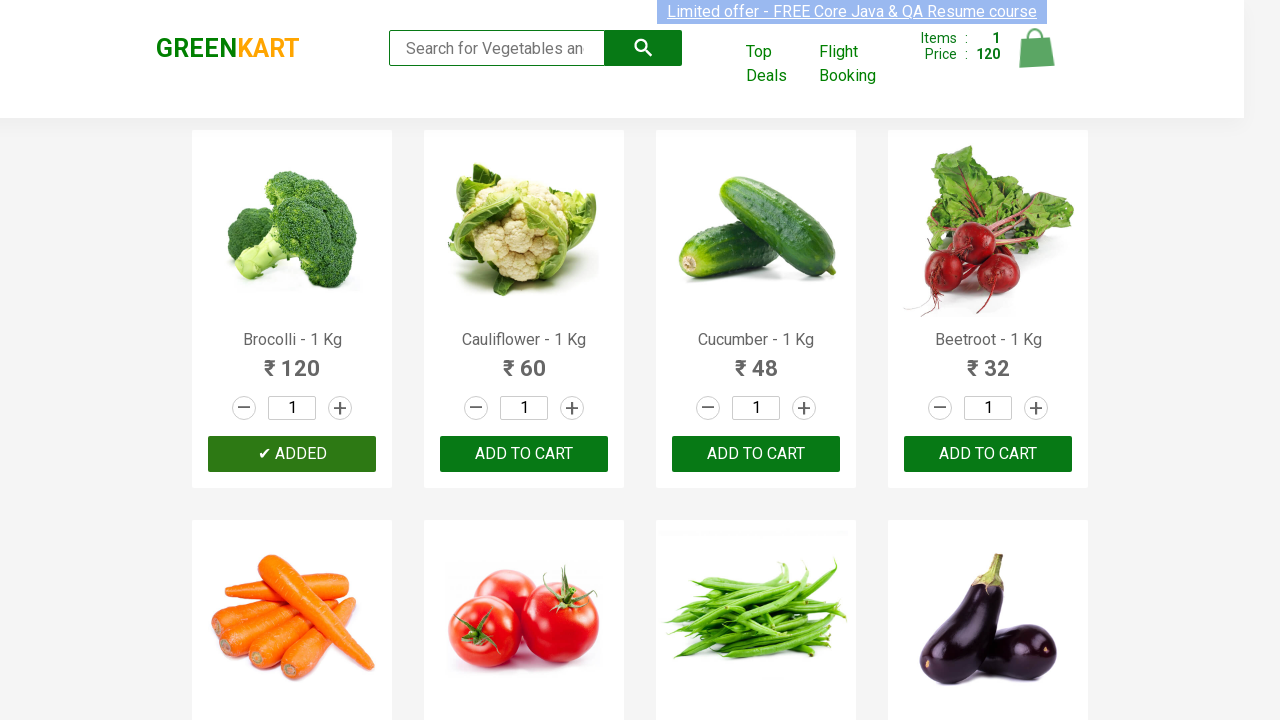

Clicked 'Add to Cart' button for Cucumber at (756, 454) on xpath=//div[@class='product-action']/button >> nth=2
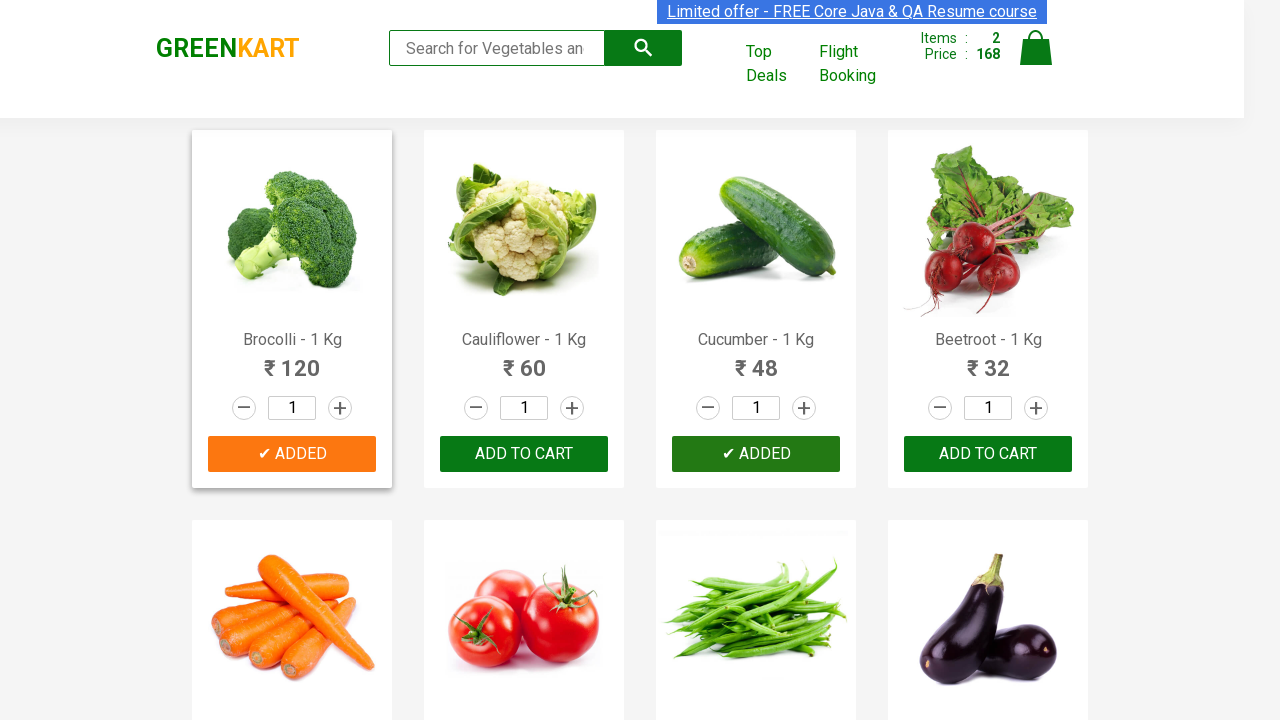

Clicked 'Add to Cart' button for Beetroot at (988, 454) on xpath=//div[@class='product-action']/button >> nth=3
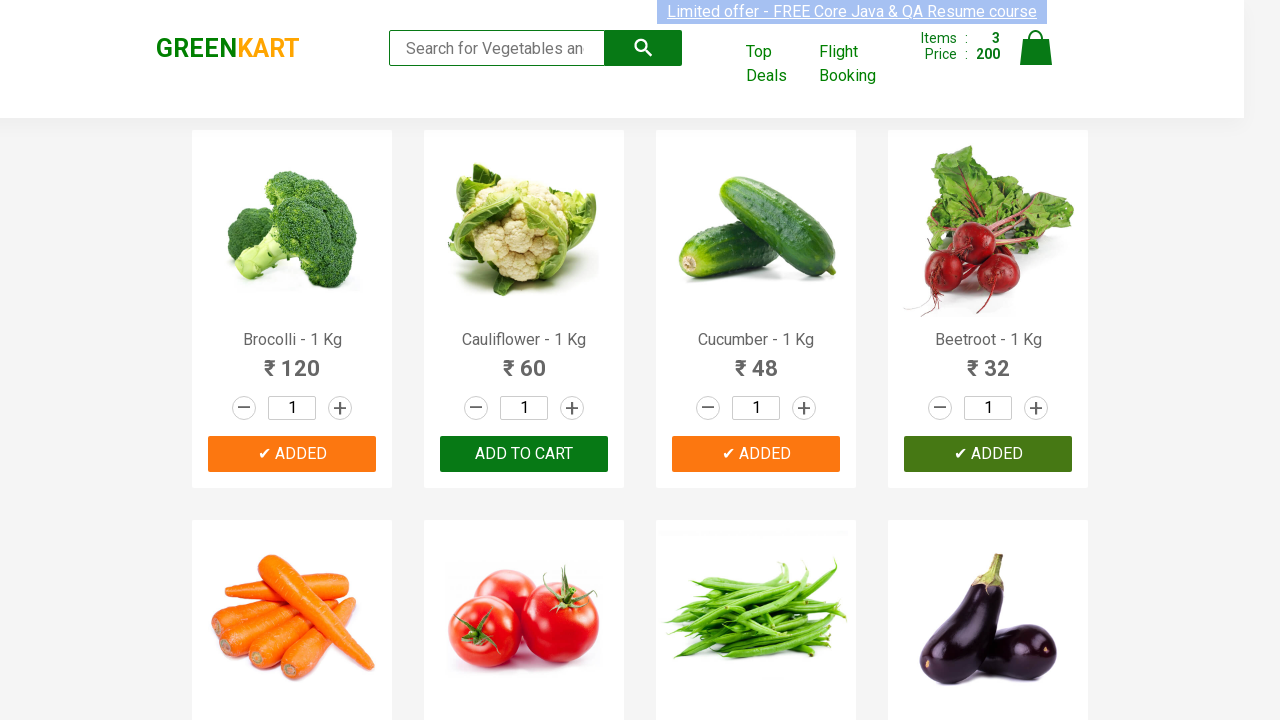

Clicked 'Add to Cart' button for Carrot at (292, 360) on xpath=//div[@class='product-action']/button >> nth=4
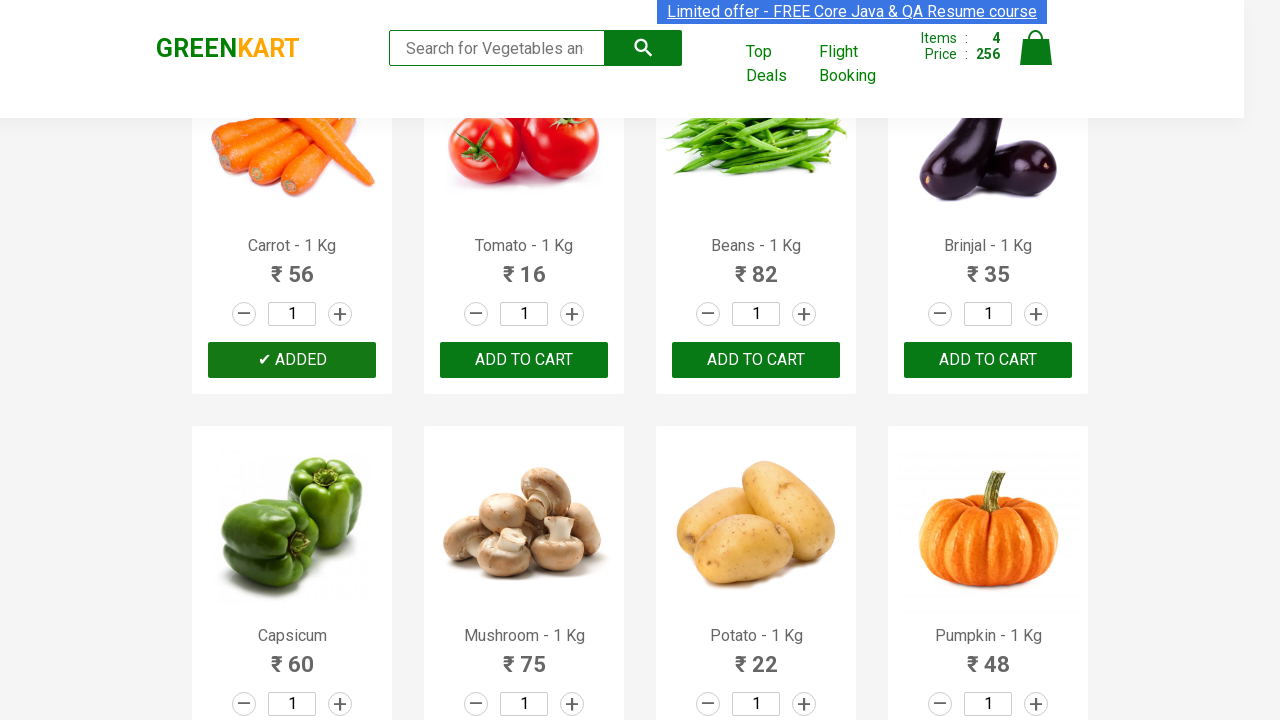

Clicked on cart icon to view shopping cart at (1036, 48) on img[alt='Cart']
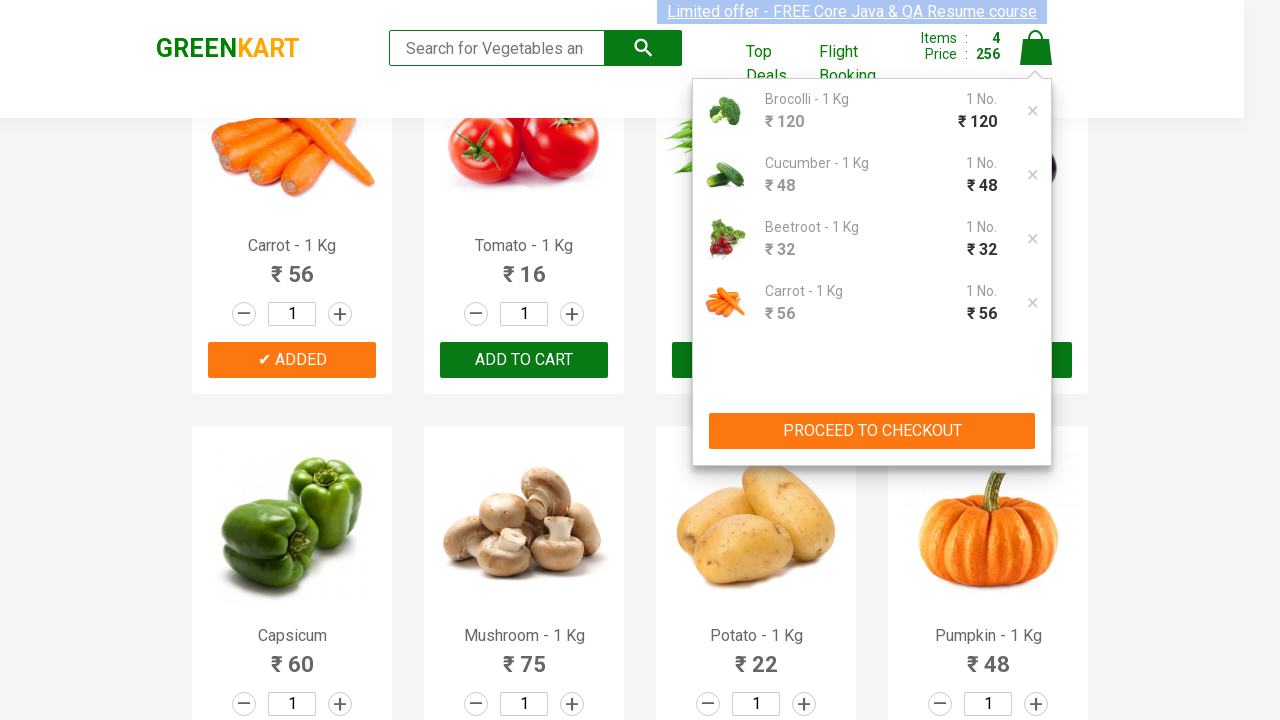

Clicked 'PROCEED TO CHECKOUT' button at (872, 431) on xpath=//button[contains(text(), 'PROCEED TO CHECKOUT')]
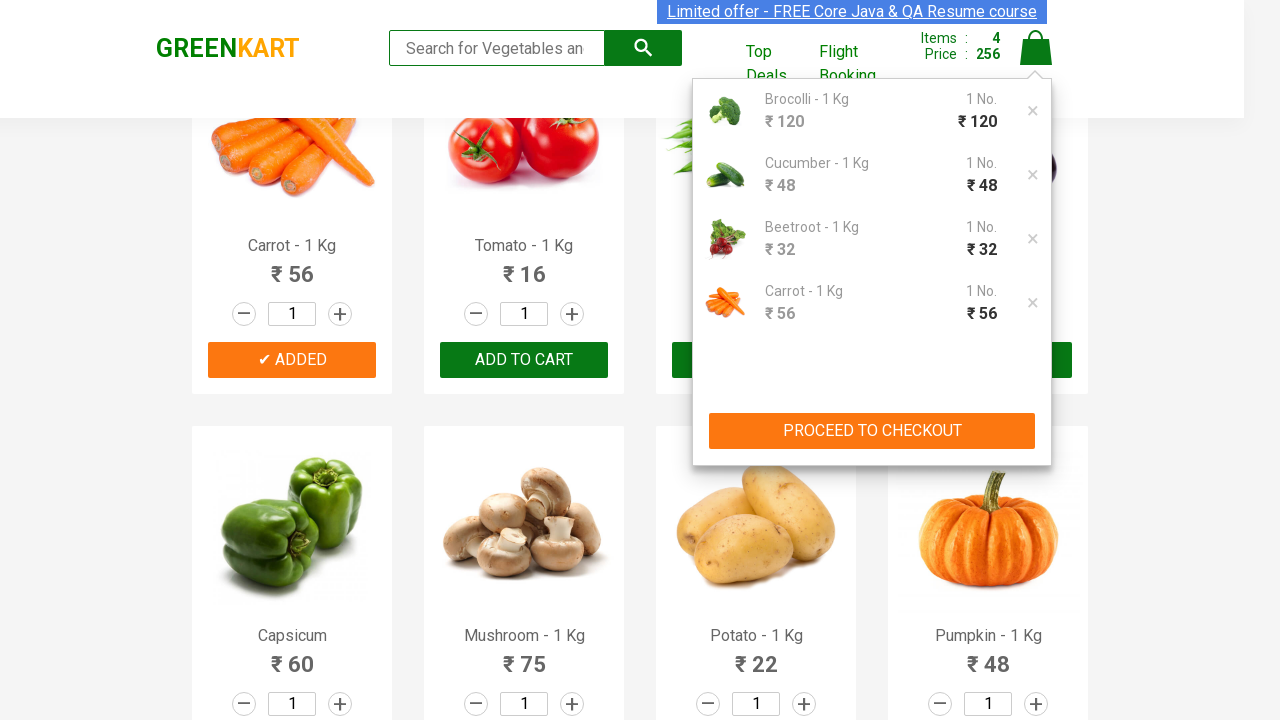

Promo code input field loaded
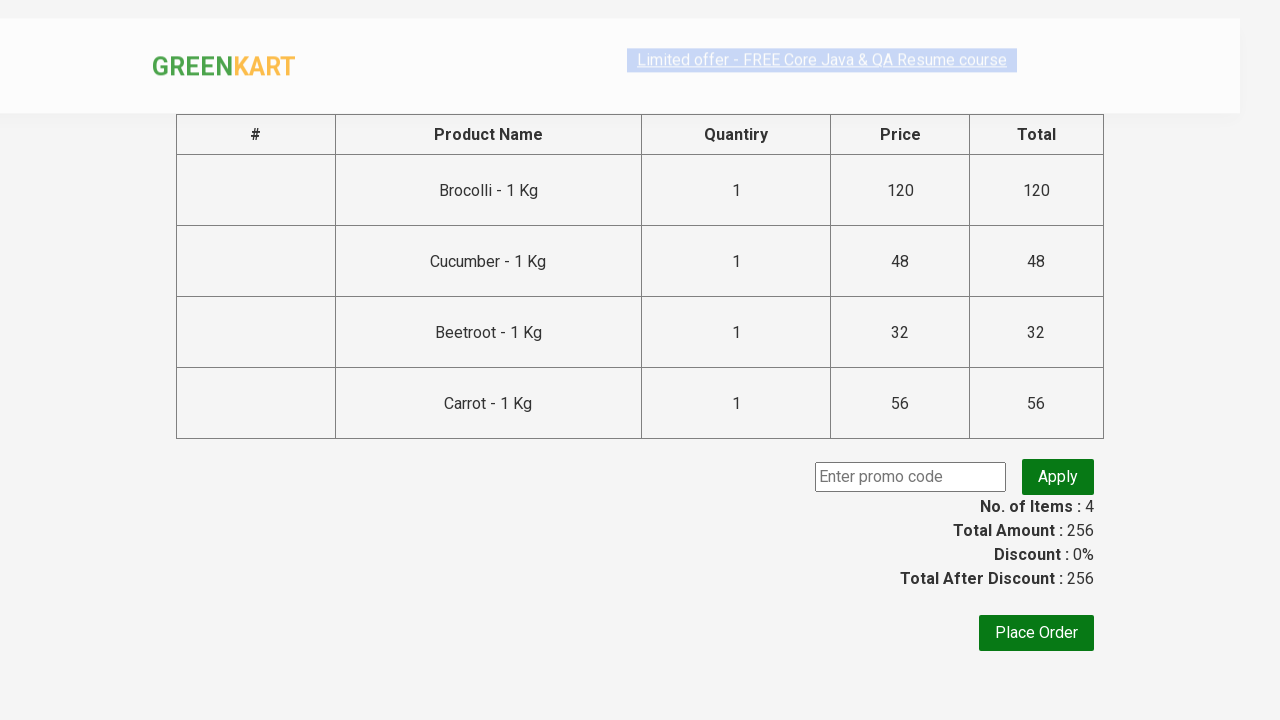

Filled promo code input field with 'rahulshettyacademy' on input.promoCode
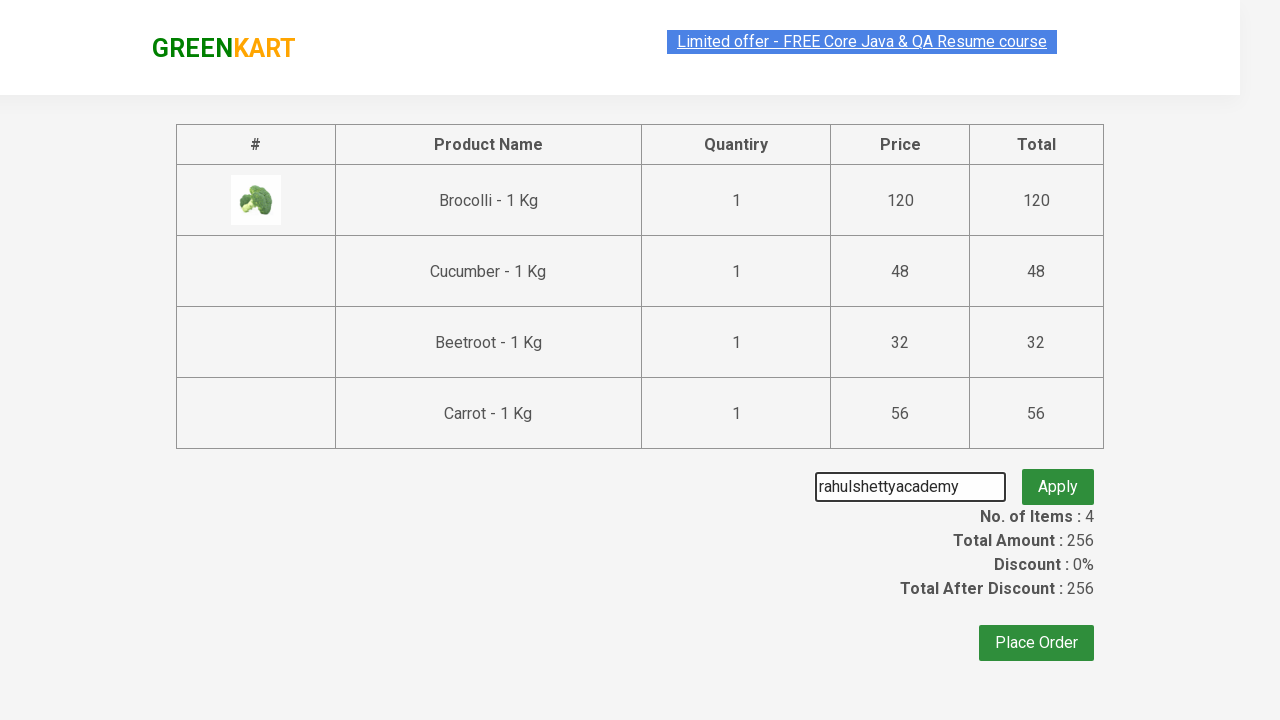

Clicked 'Apply' button to apply promo code at (1058, 477) on button.promoBtn
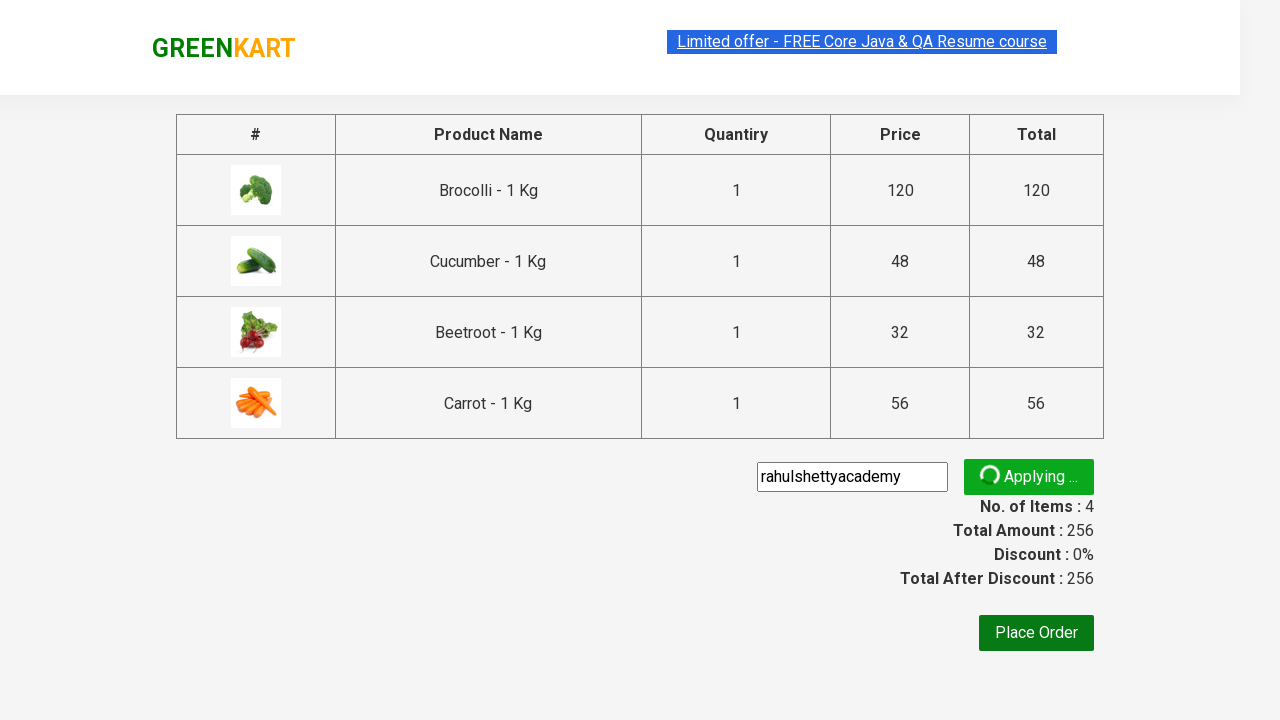

Promo code discount message appeared confirming successful application
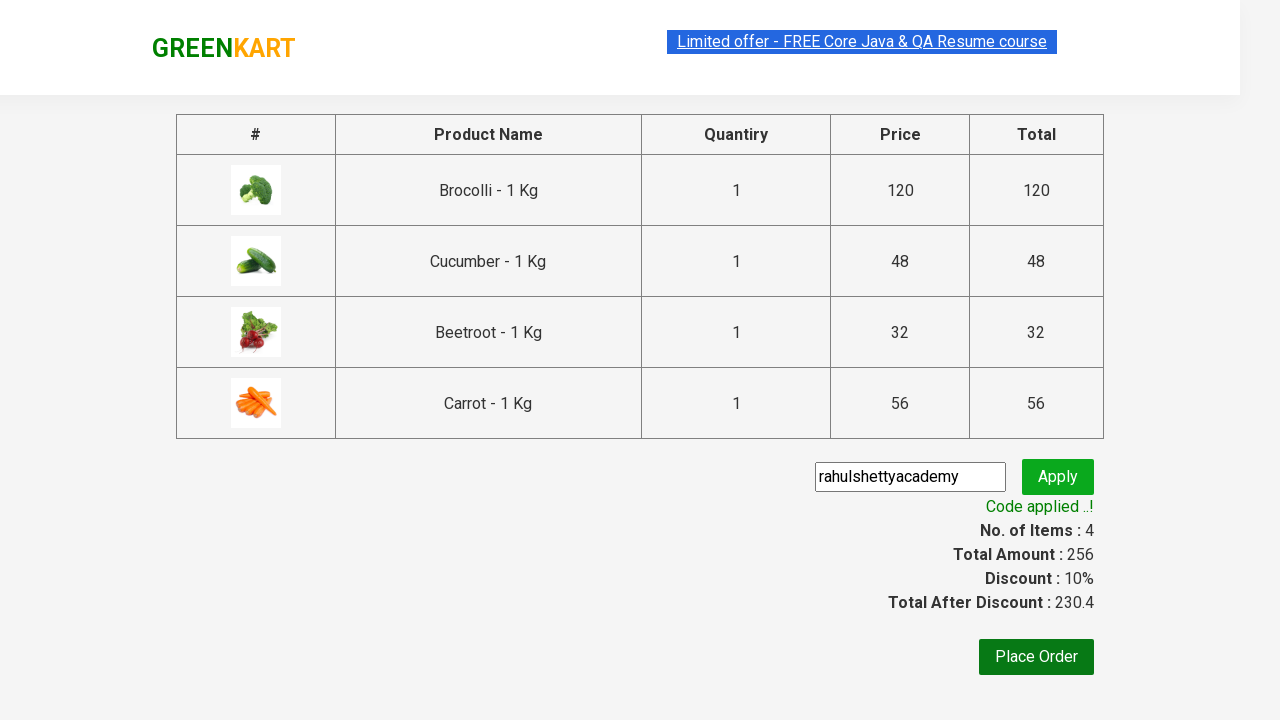

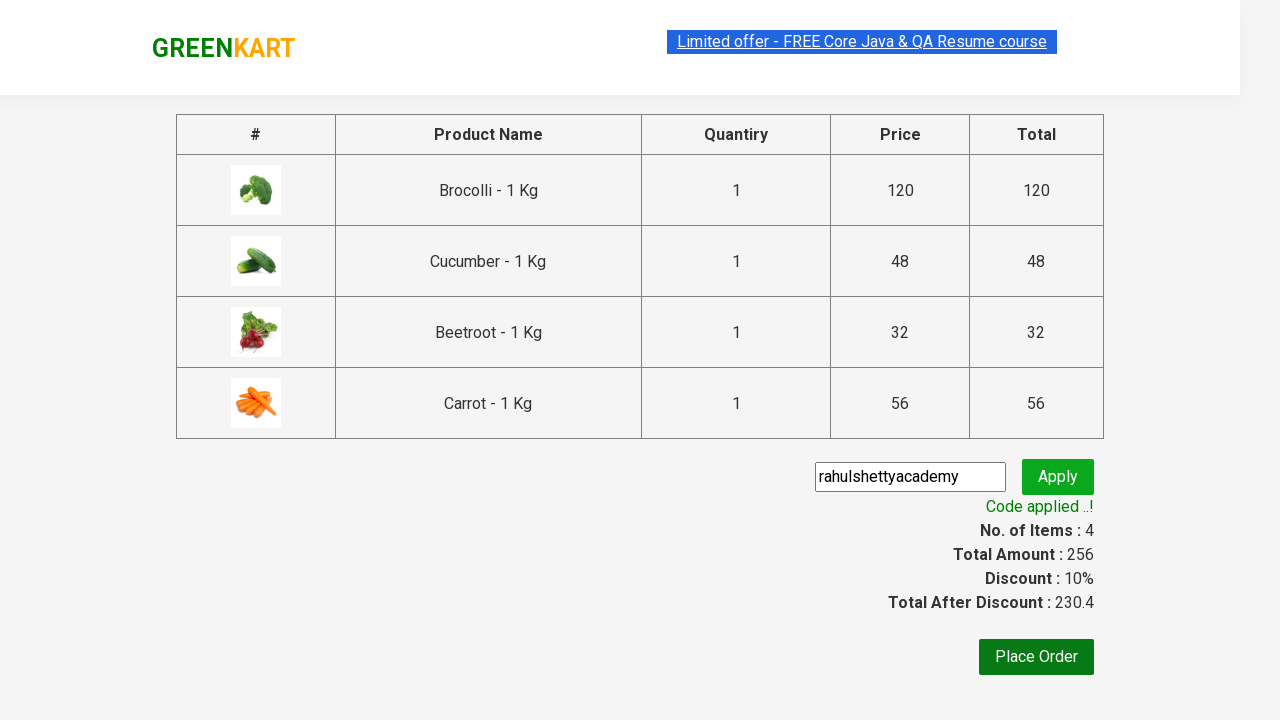